Tests date picker functionality by selecting a specific date (June 15, 2027) through year, month, and day navigation

Starting URL: https://rahulshettyacademy.com/seleniumPractise/#/offers

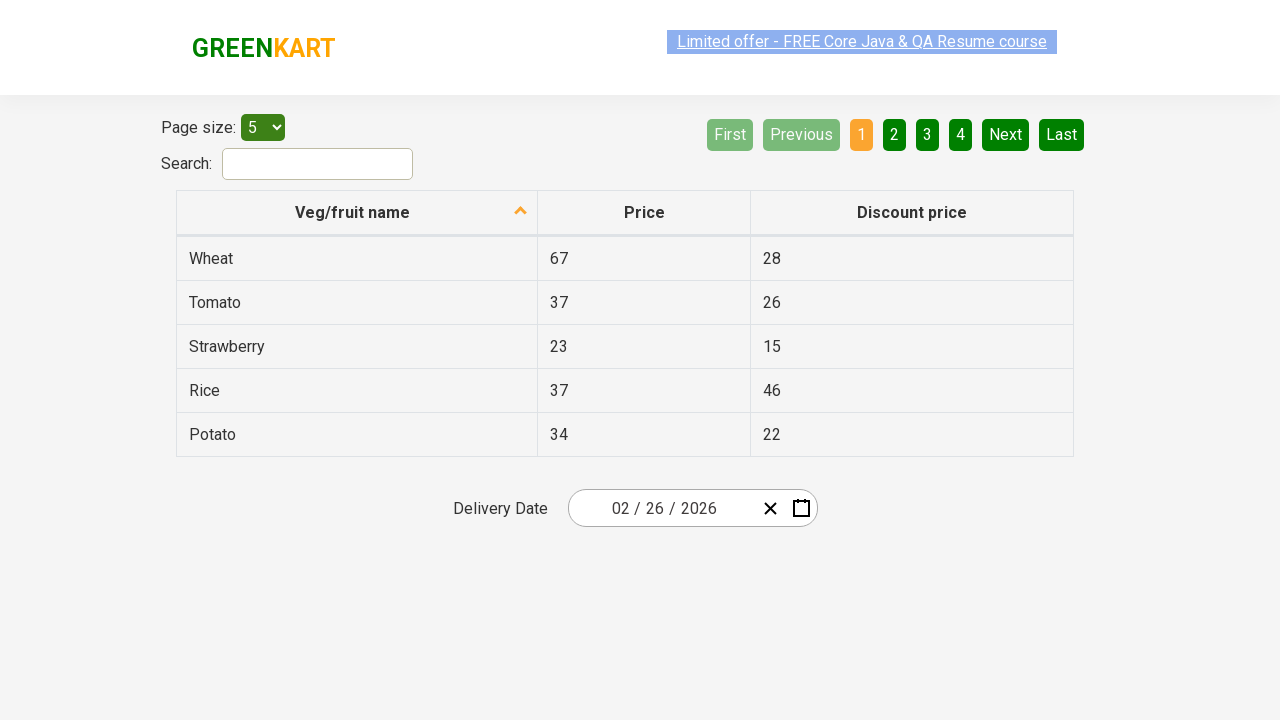

Clicked date picker to open calendar at (662, 508) on div.react-date-picker__inputGroup
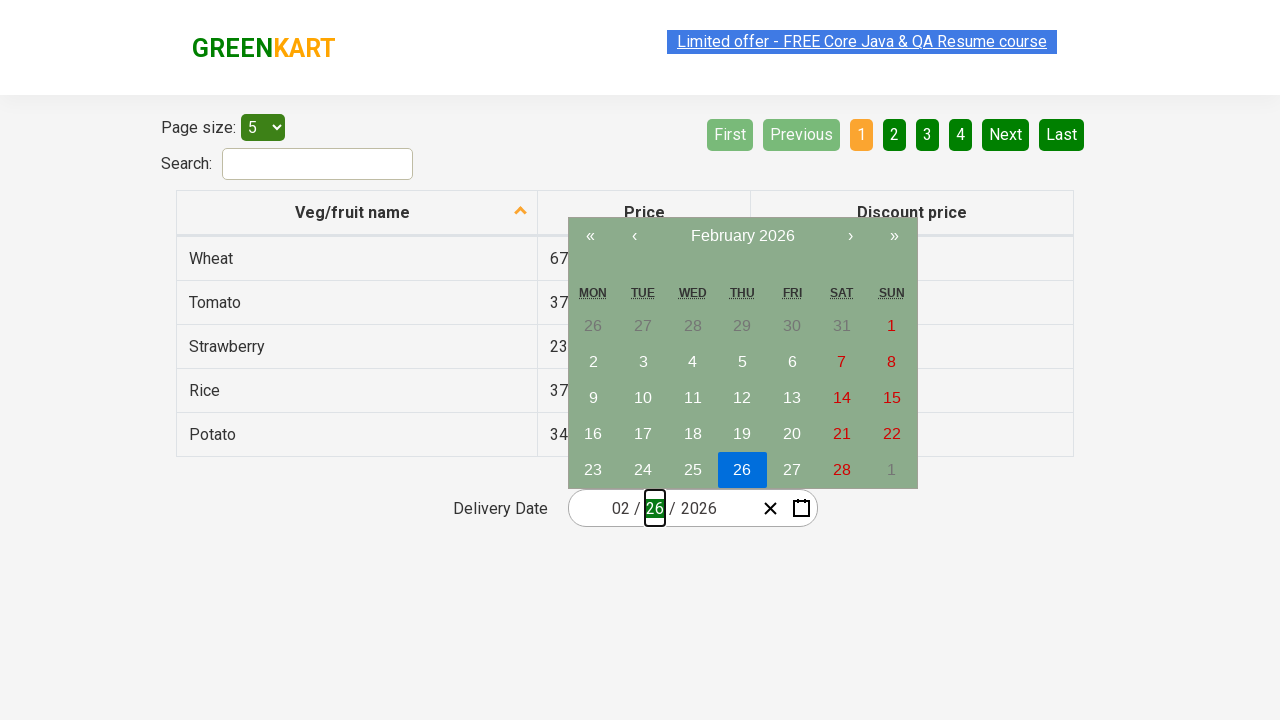

Clicked navigation label first time to navigate up at (742, 236) on .react-calendar__navigation__label
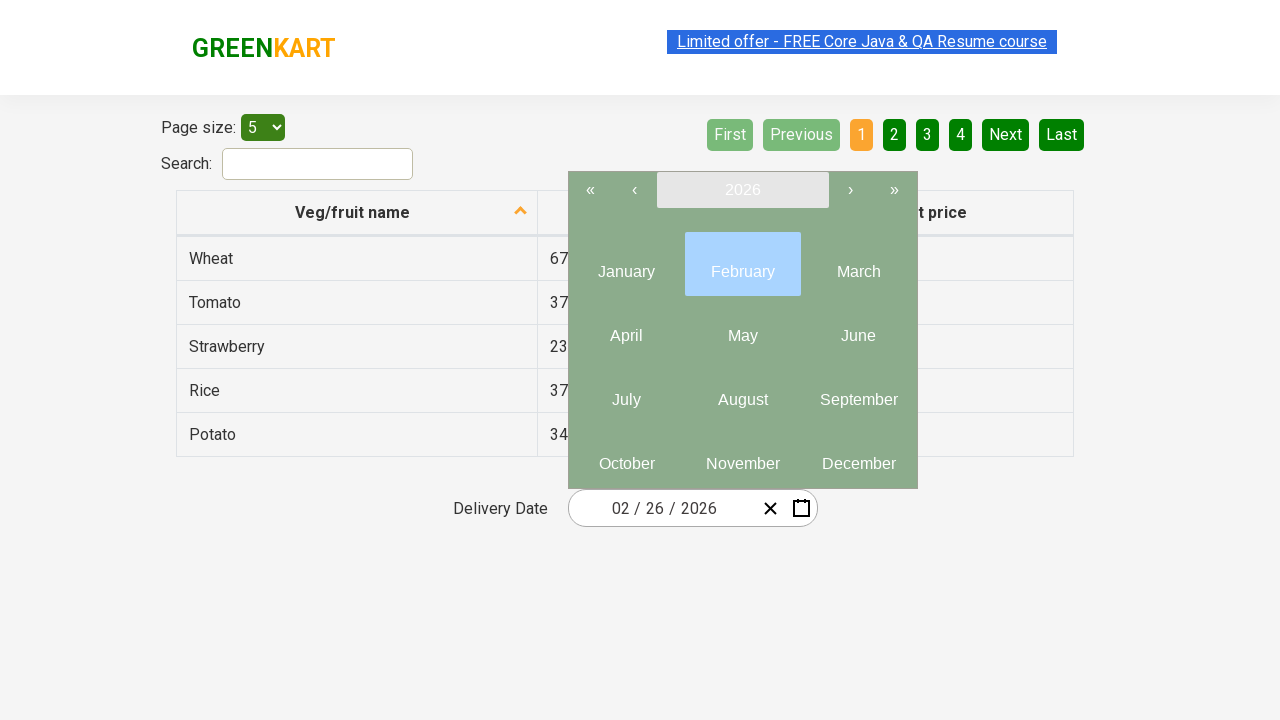

Clicked navigation label second time to reach year view at (742, 190) on .react-calendar__navigation__label
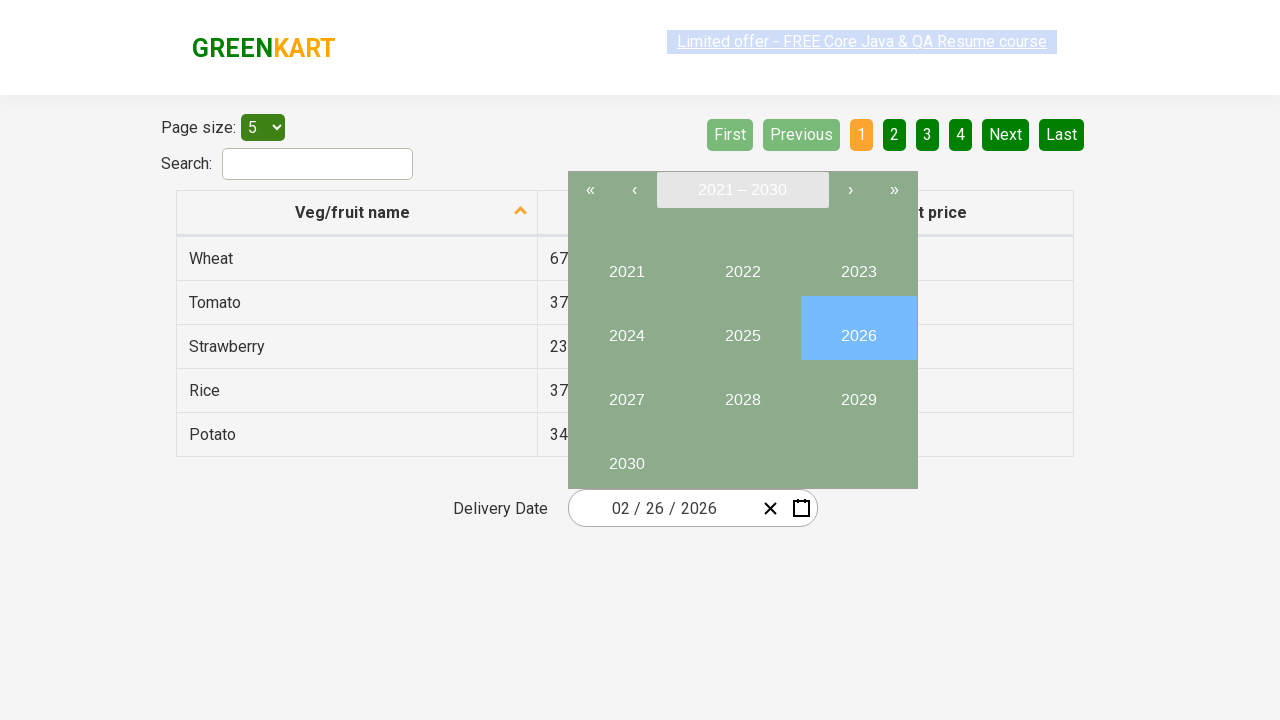

Selected year 2027 at (626, 392) on button:has-text('2027')
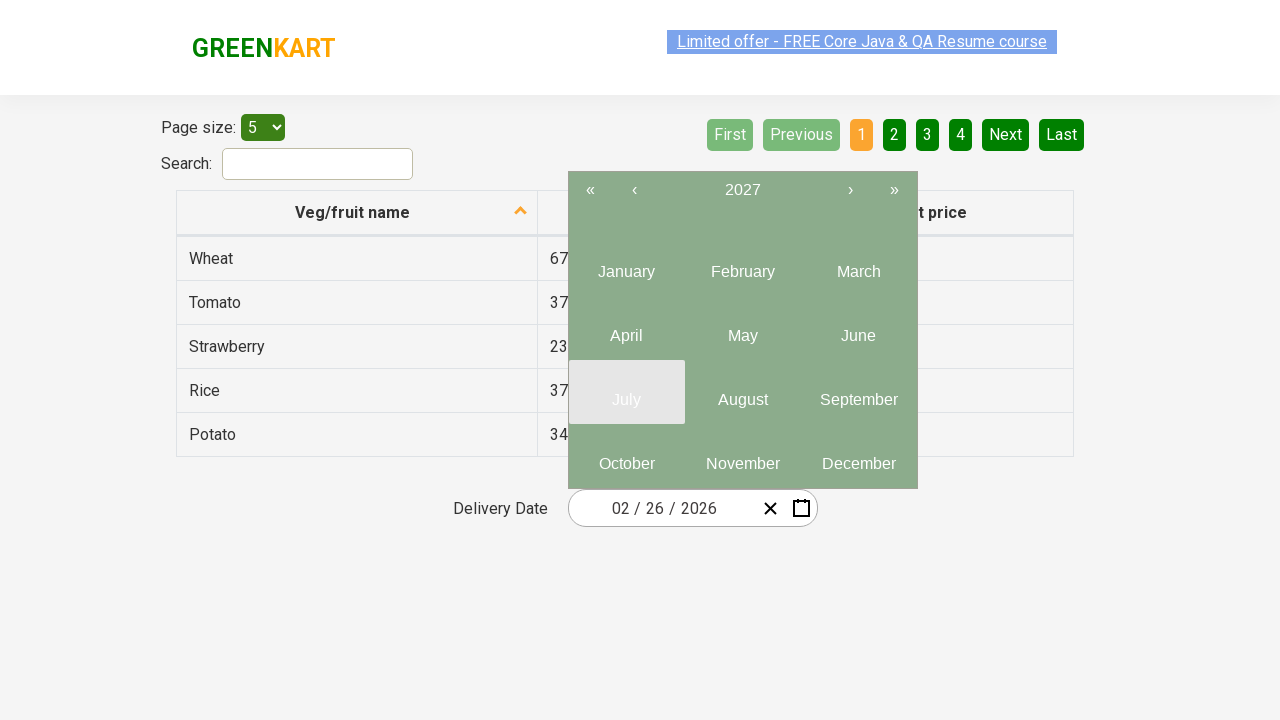

Selected June (month 6) from year view at (858, 328) on .react-calendar__year-view__months__month >> nth=5
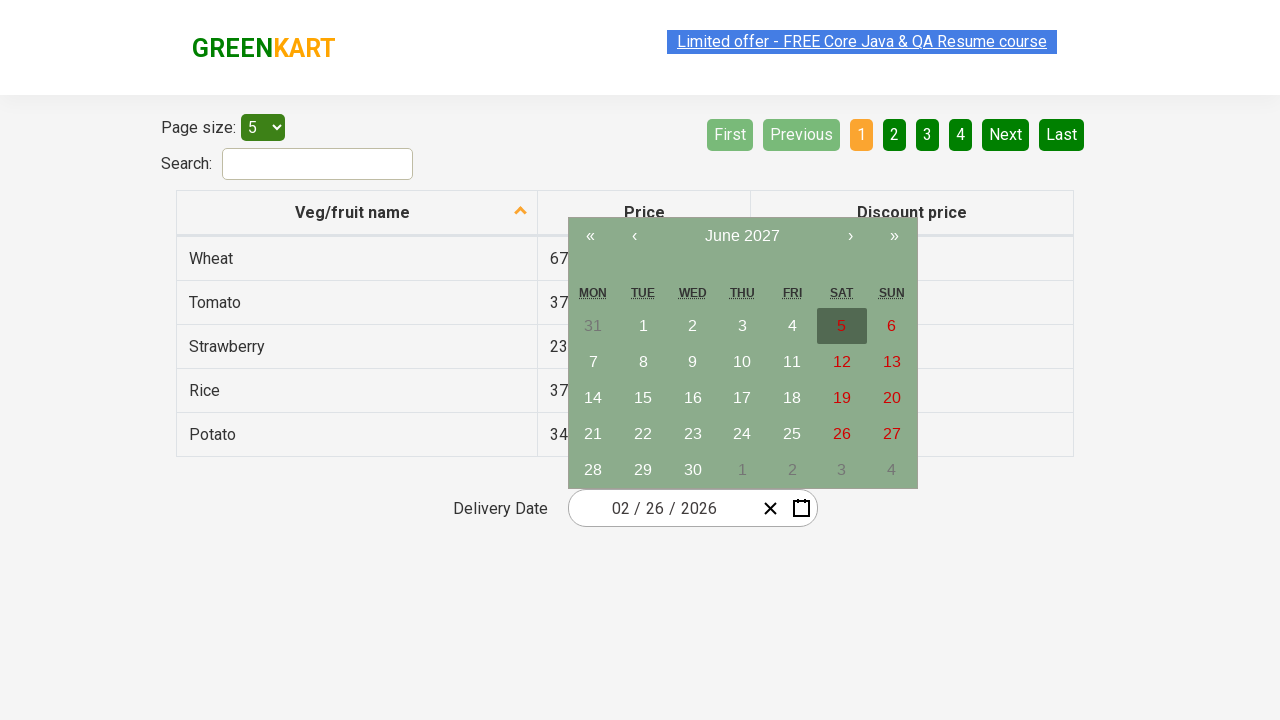

Selected day 15 from calendar at (643, 398) on abbr:has-text('15')
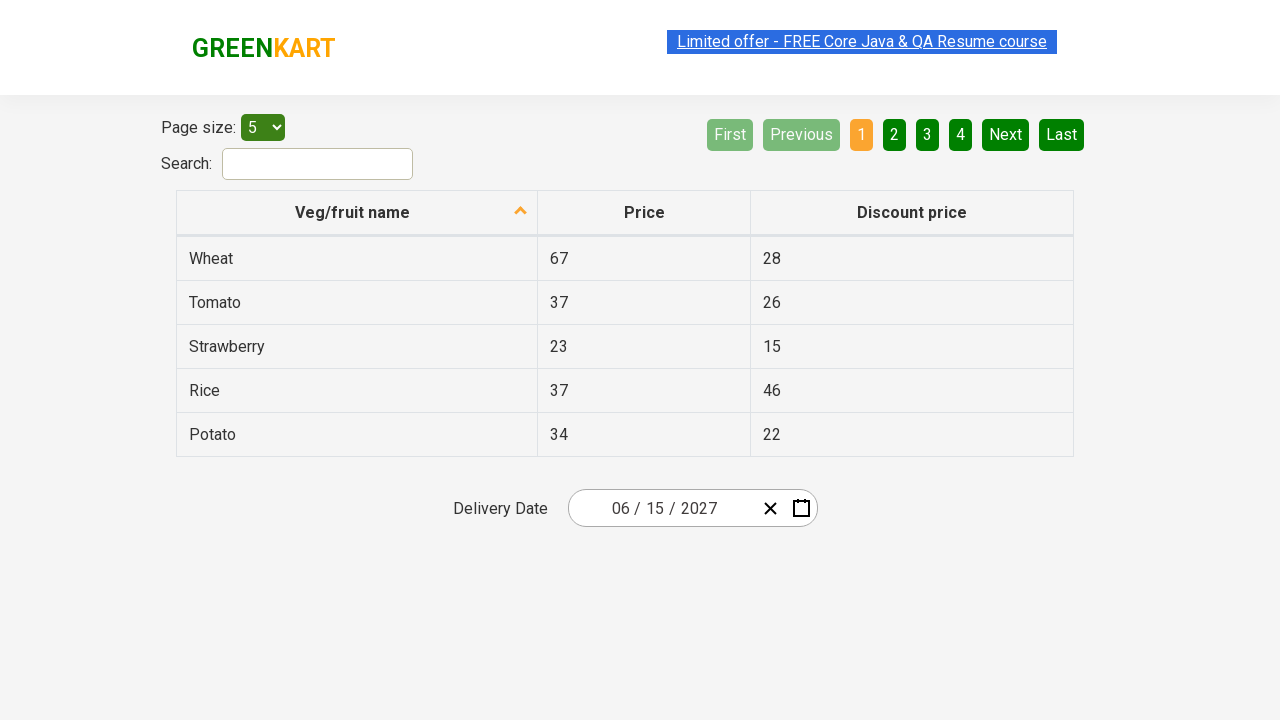

Located all date input fields
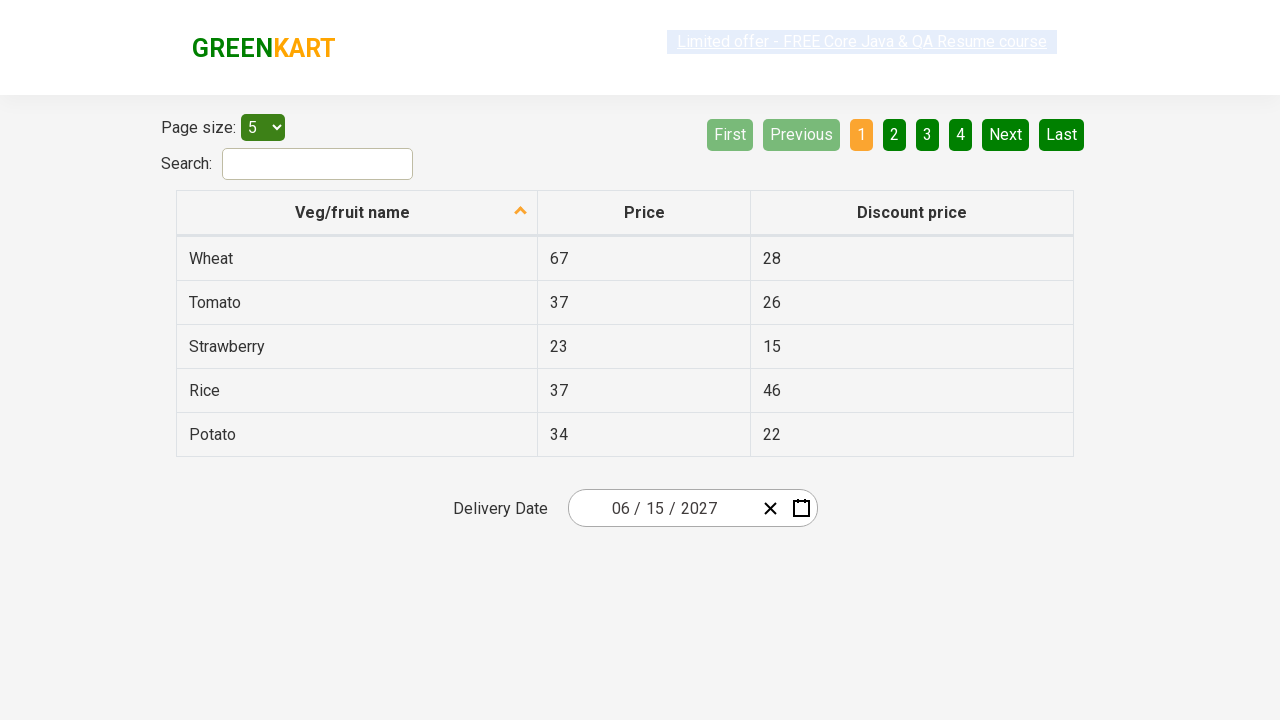

Verified date input field 1: expected '6', got '6'
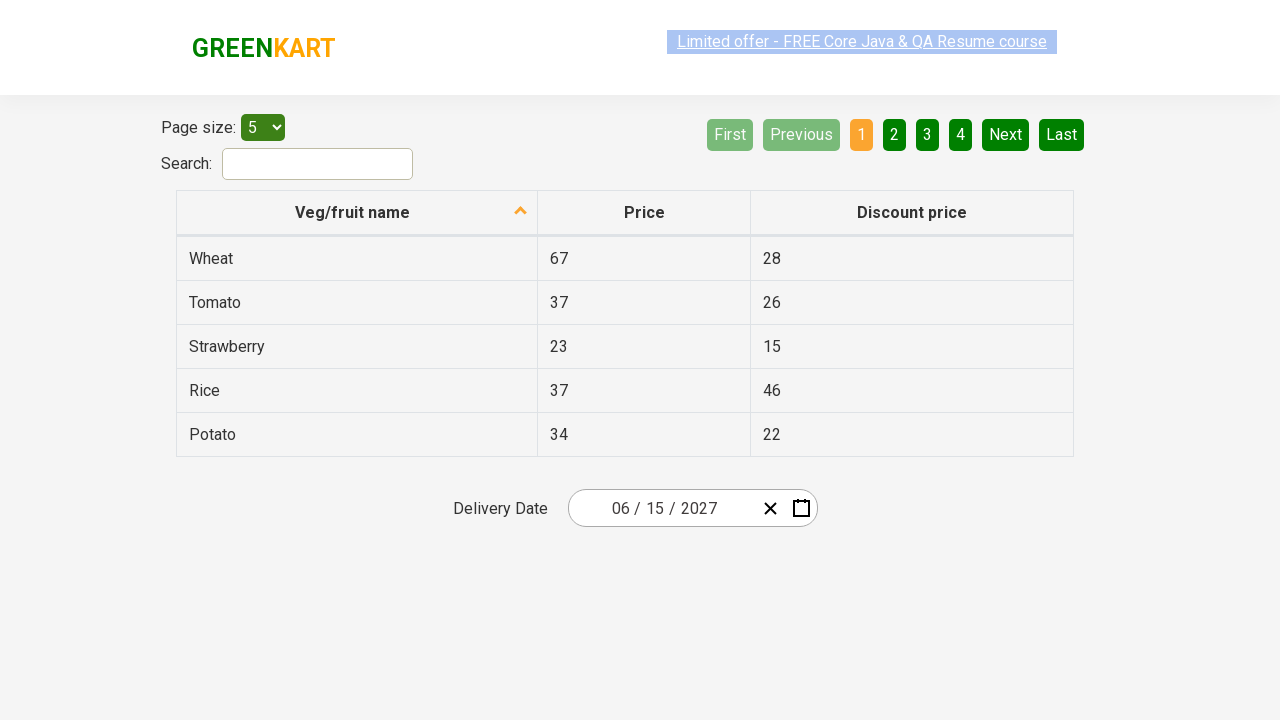

Verified date input field 2: expected '15', got '15'
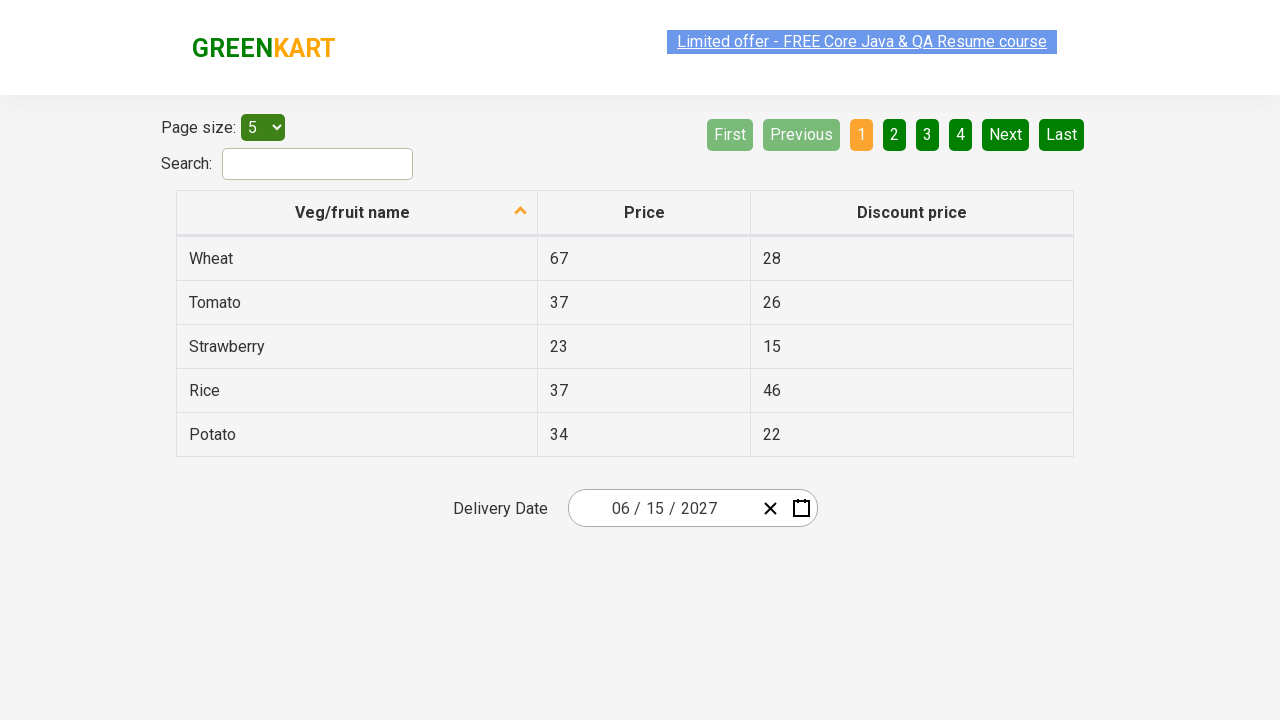

Verified date input field 3: expected '2027', got '2027'
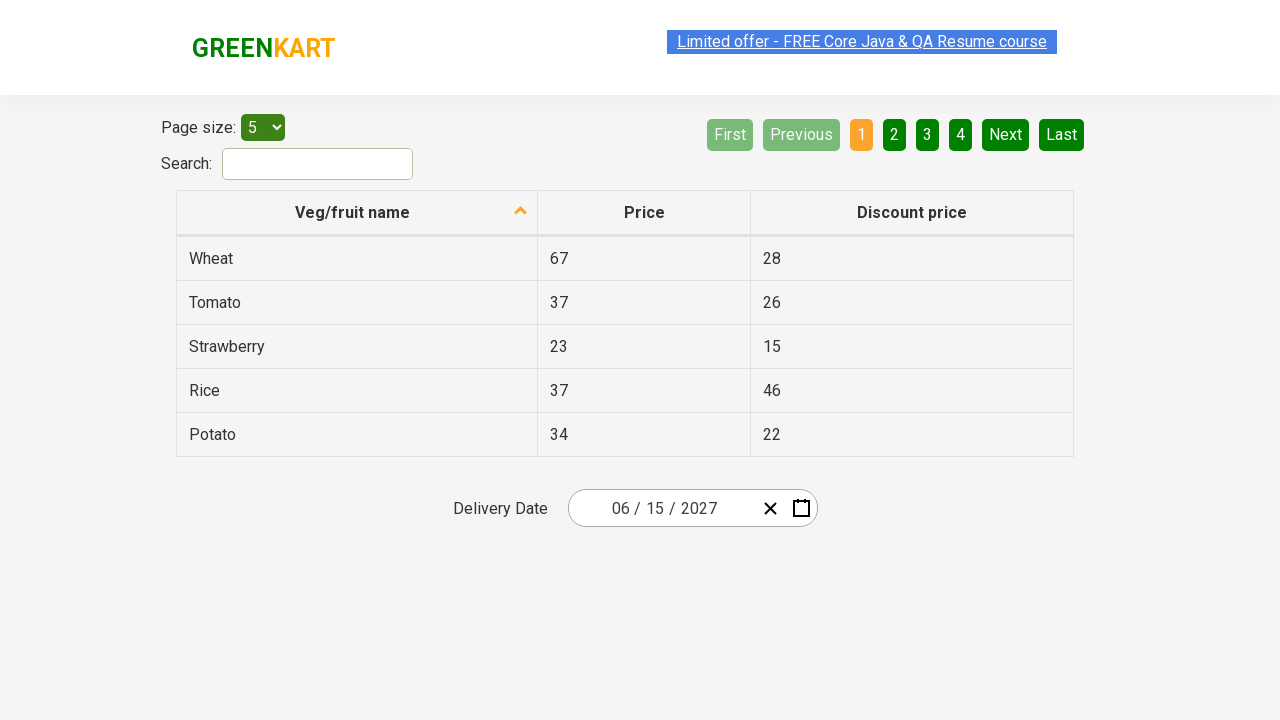

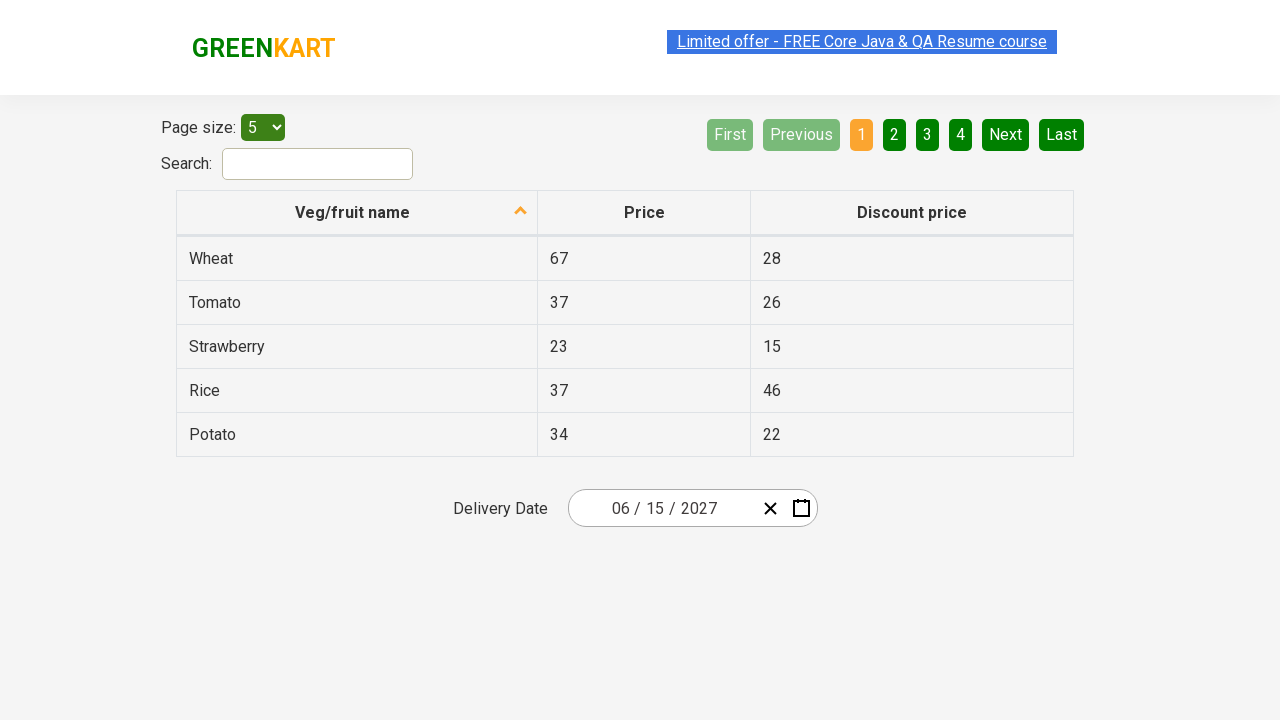